Opens the Nike India homepage and verifies the page loads successfully by waiting for the page to be ready.

Starting URL: https://www.nike.com/in/

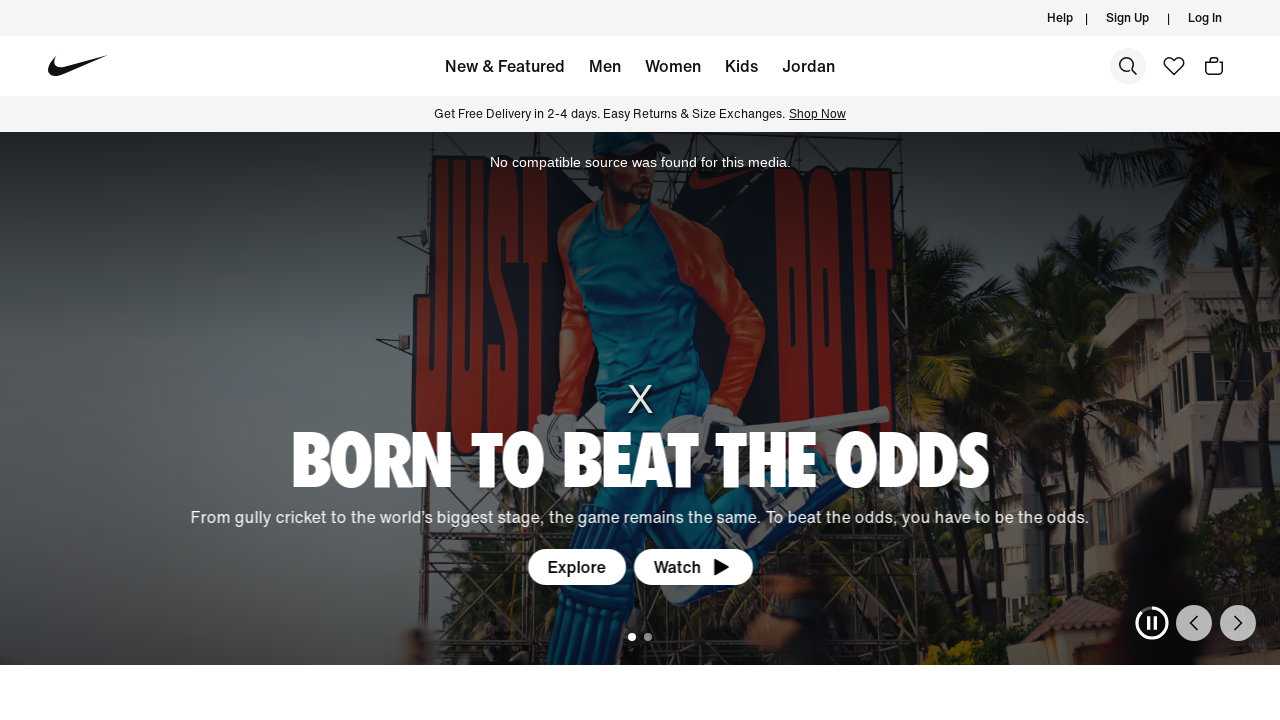

Waited for page DOM content to load
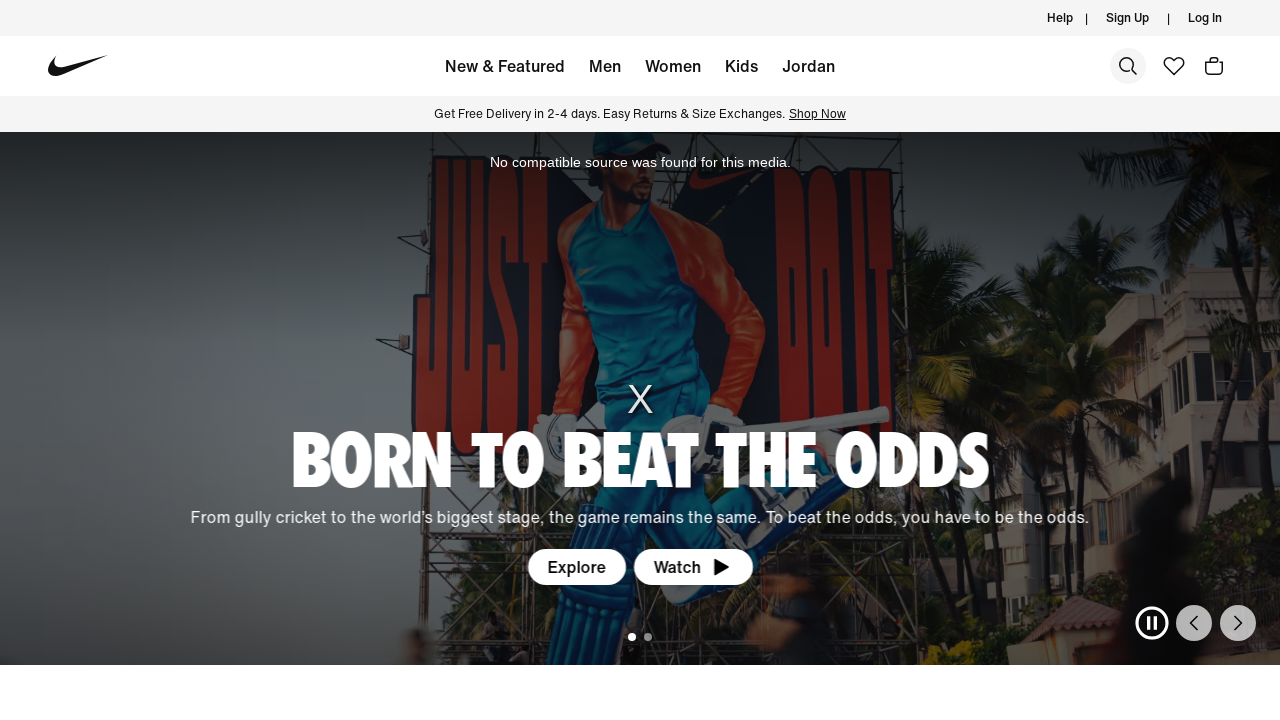

Verified Nike India homepage loaded successfully by confirming body element exists
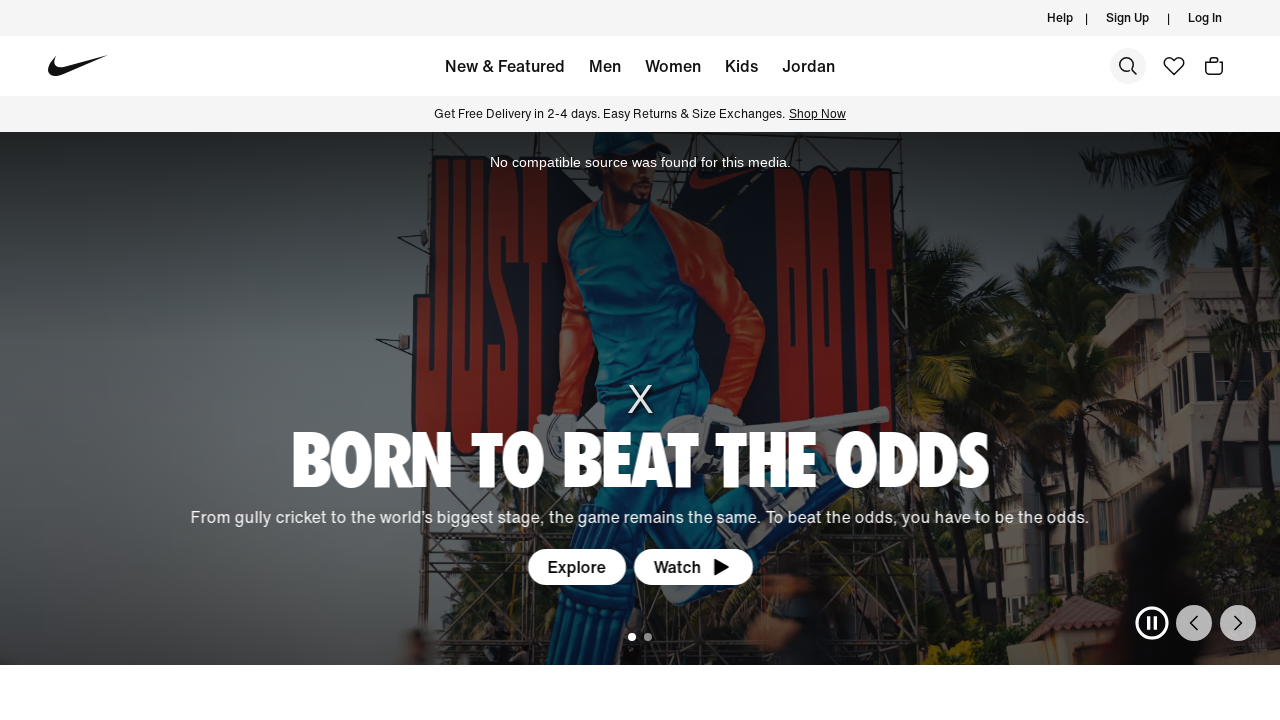

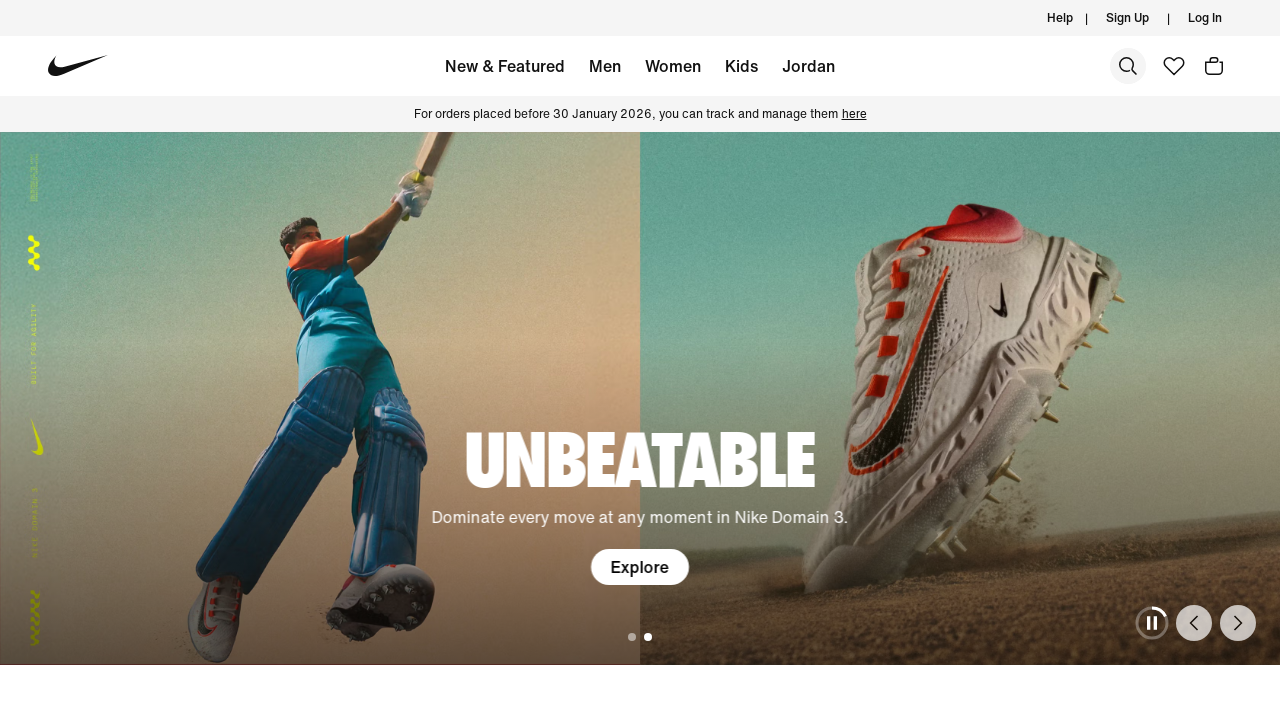